Tests navigation flow by clicking on a shop link button, then clicking on a logo, and verifies that the browser navigates to the e-junkie.com website.

Starting URL: https://shopdemo.fatfreeshop.com/?

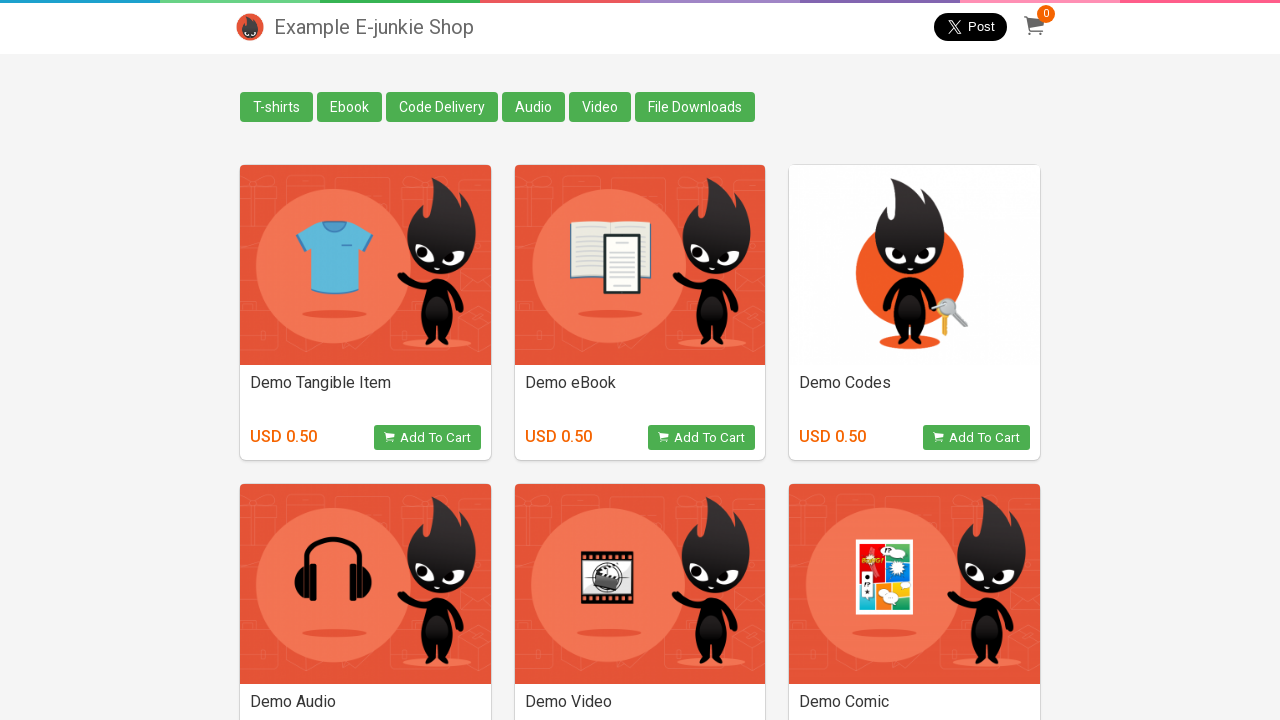

Clicked on E-junkie shop link button at (962, 690) on xpath=//*[@class='EJ-ShopLink']
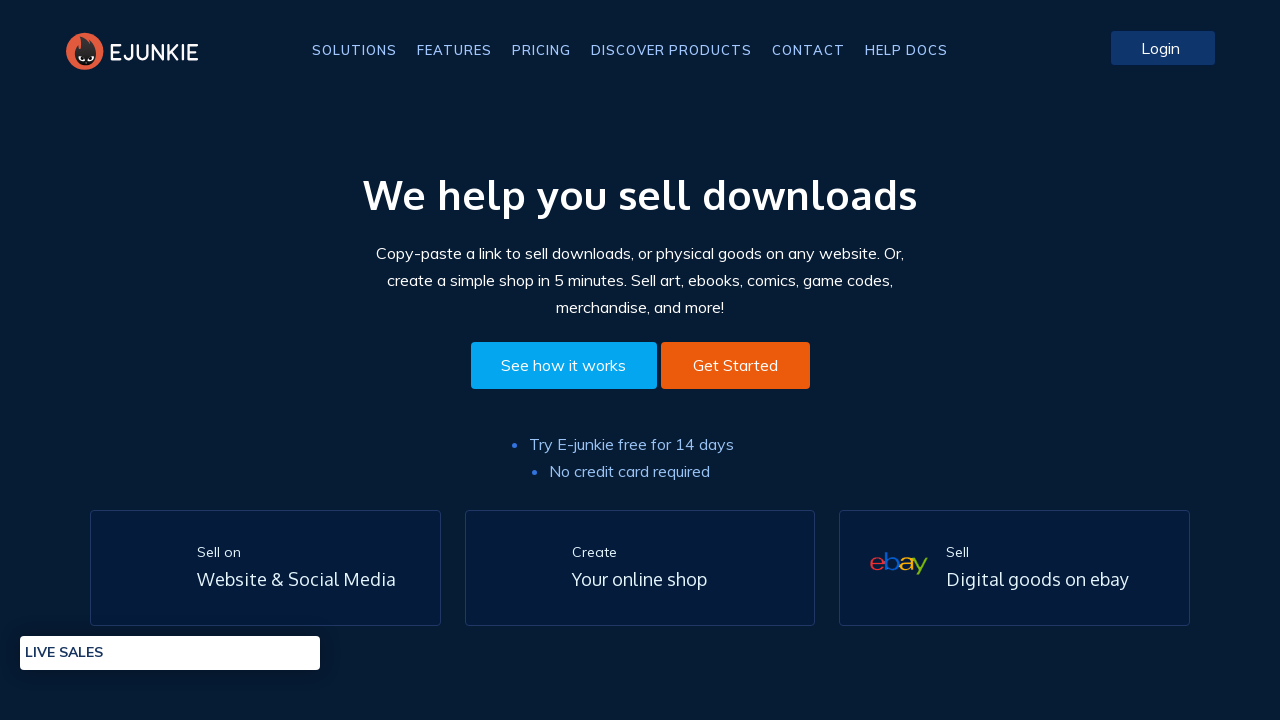

Waited for page to load after clicking shop link
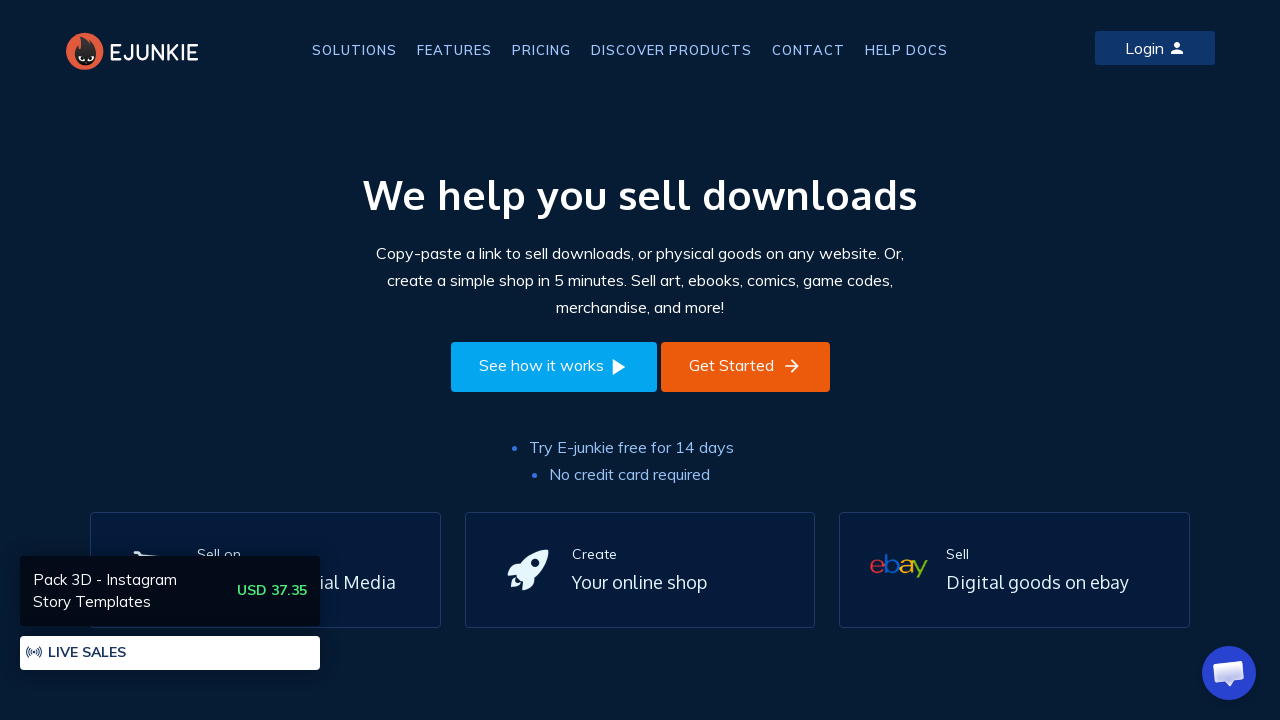

Clicked on the logo at (137, 51) on xpath=//*[@class='column is-2-desktop is-4-tablet is-4-mobile']//img
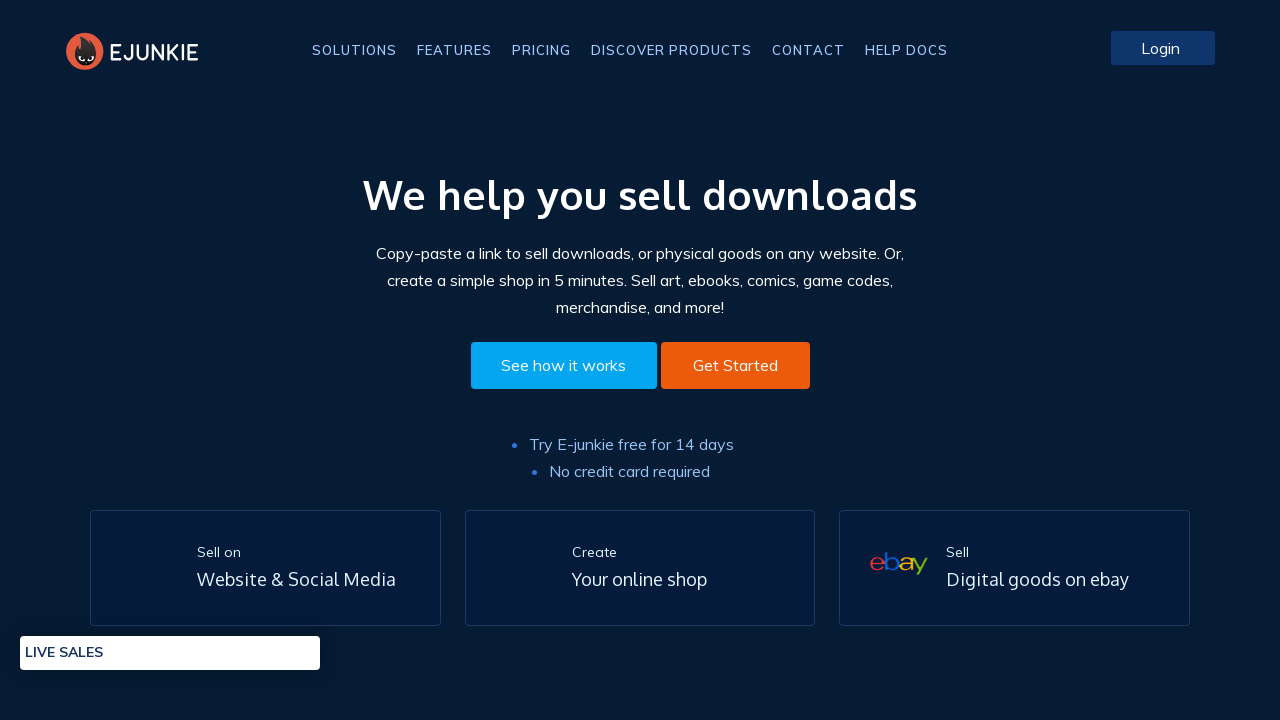

Waited for page to load after clicking logo
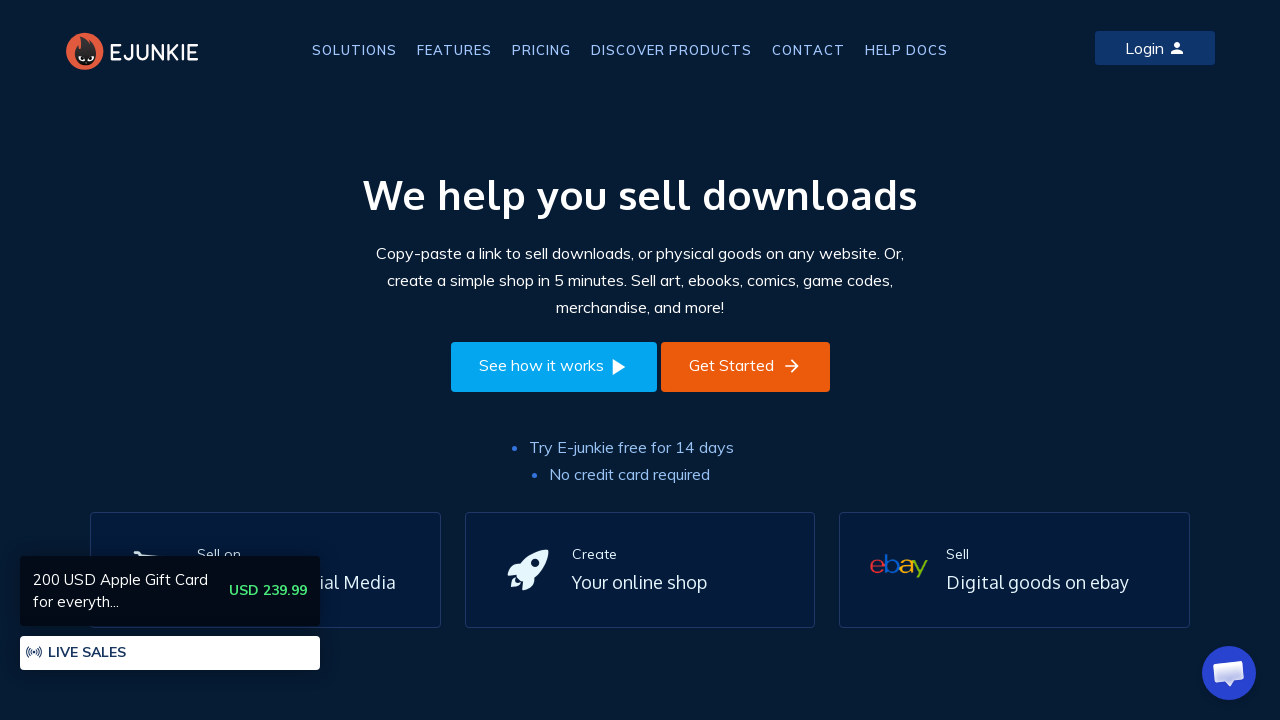

Verified that the browser navigated to e-junkie.com website
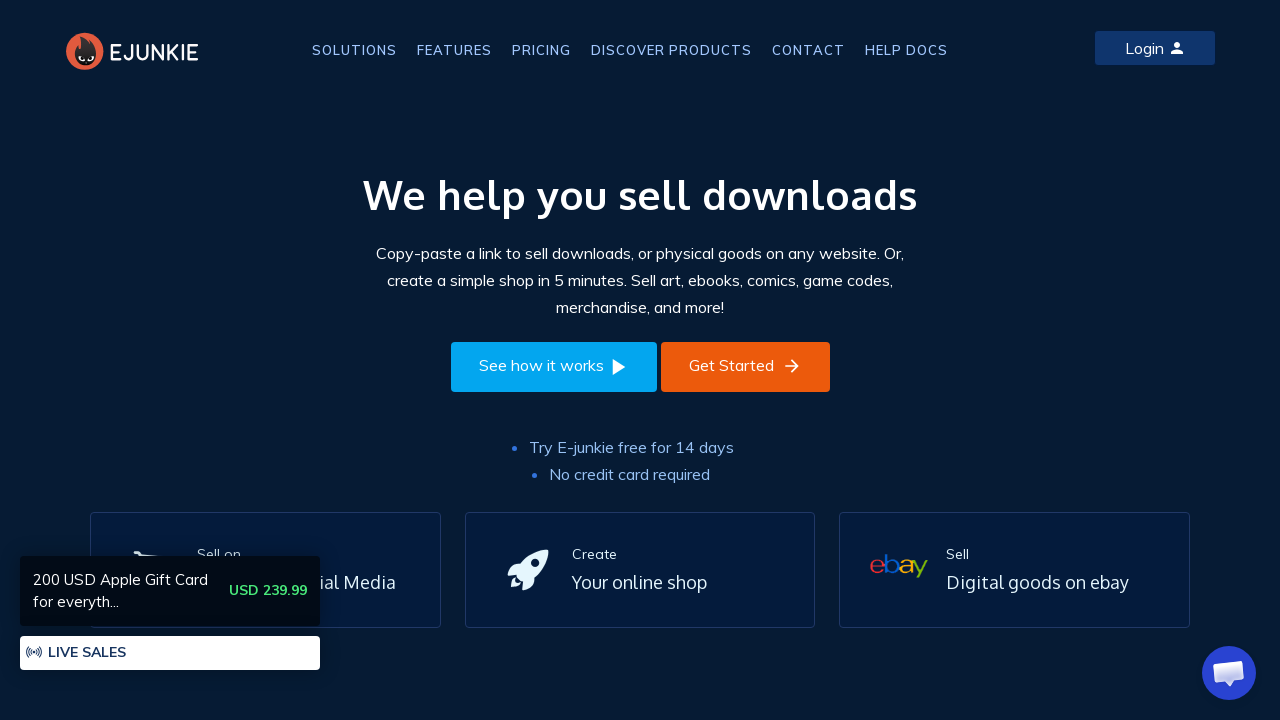

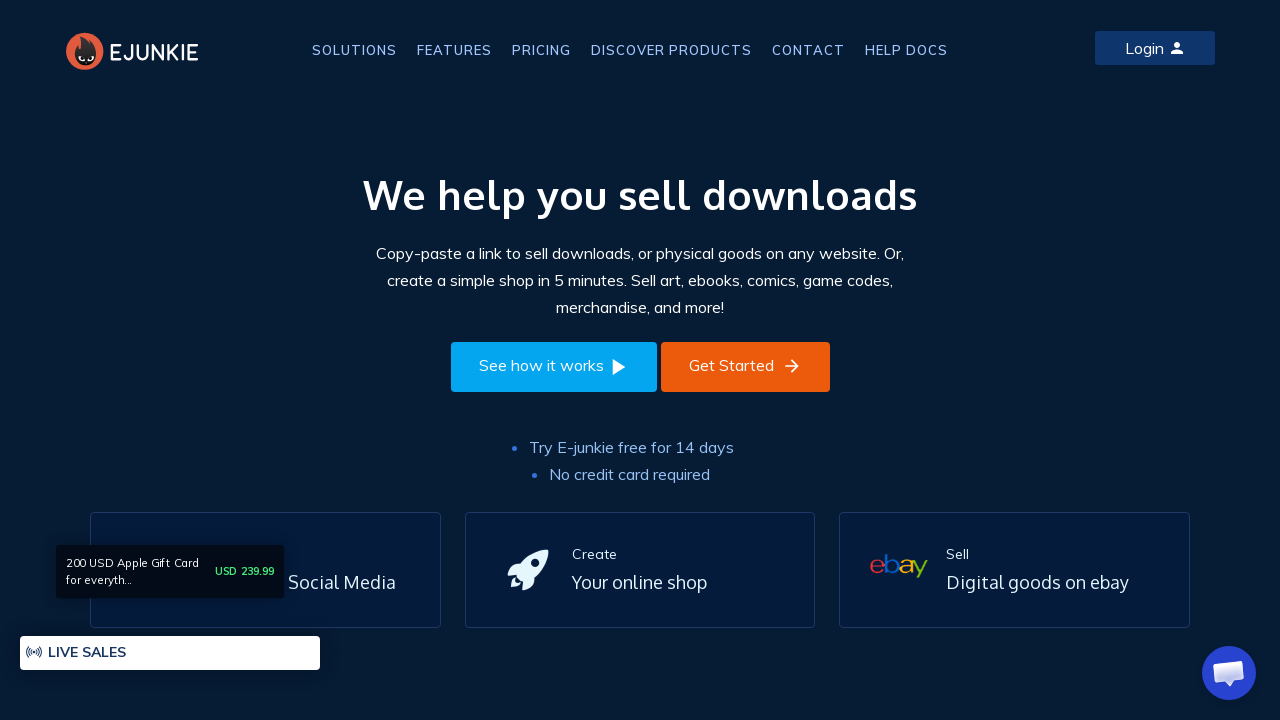